Tests a form submission on DemoQA by filling in name, email, and address fields, then verifying the submitted data is displayed correctly

Starting URL: https://demoqa.com/text-box

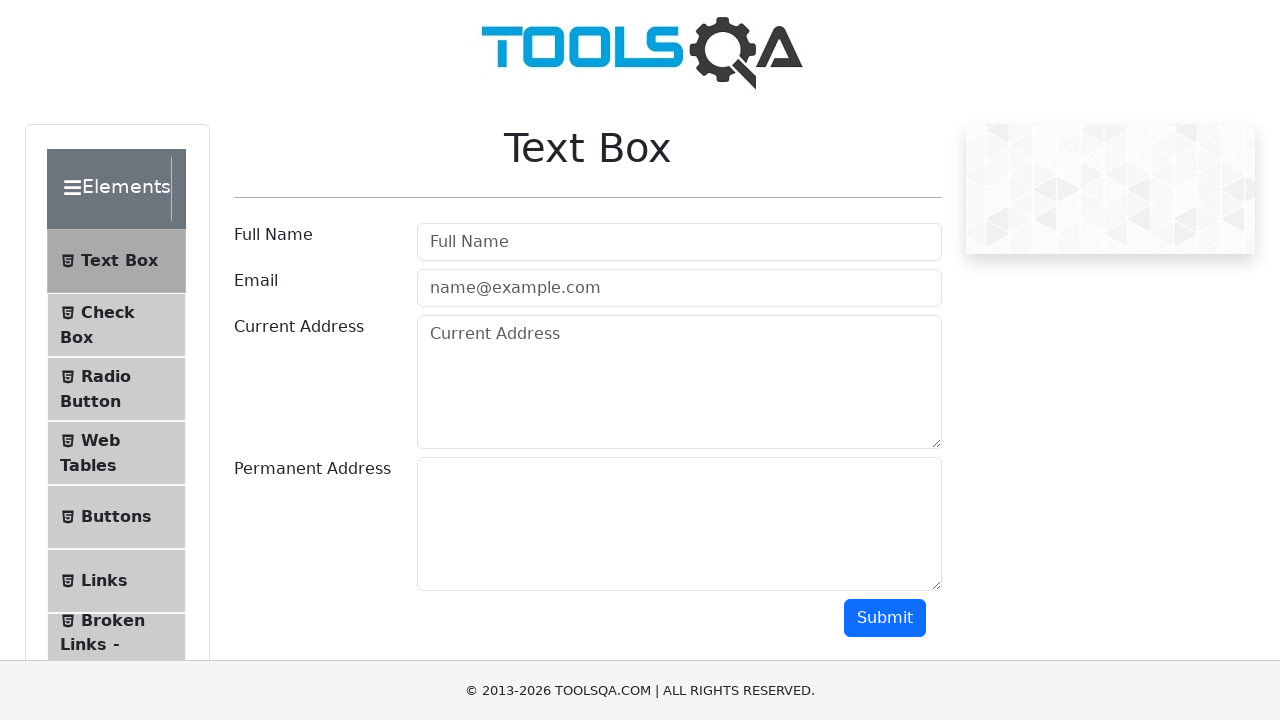

Filled in user name field with 'Nataliya Klymyuk' on input#userName
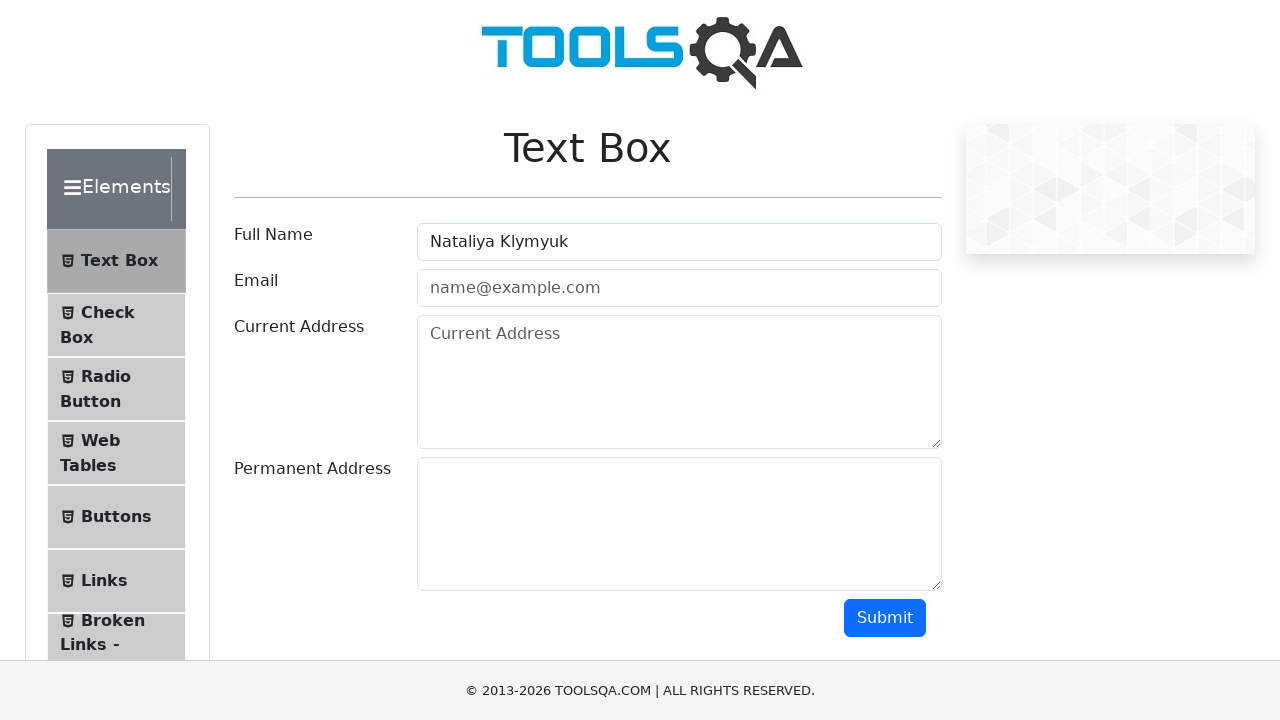

Filled in email field with 'mail@mail.com' on input#userEmail
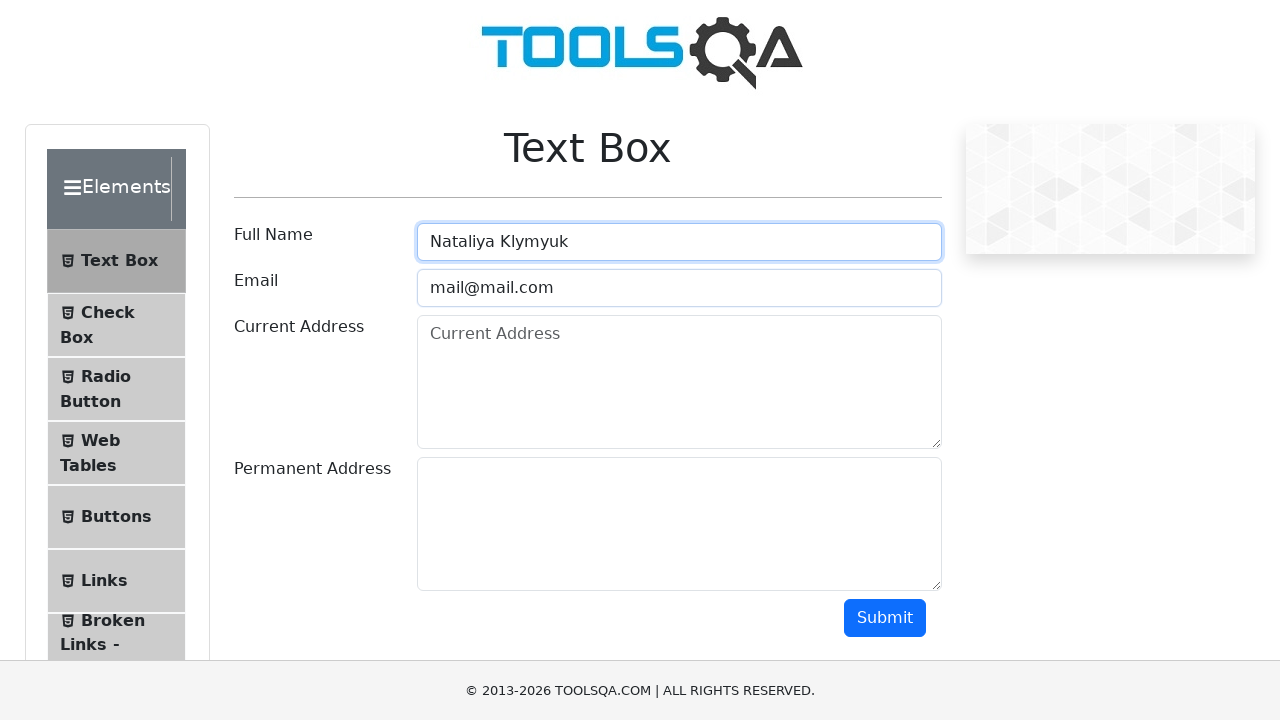

Filled in current address field with '3465 Lonsdale rd., Prospect heights, IL 60070' on textarea#currentAddress
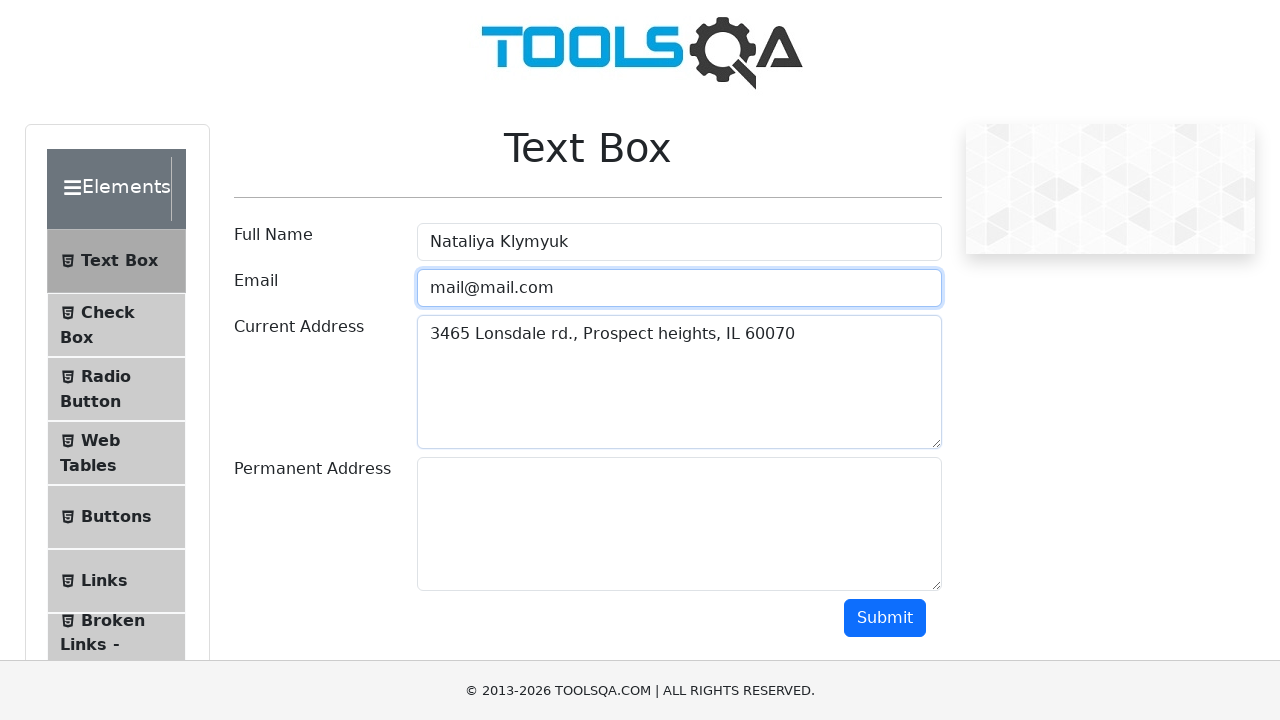

Filled in permanent address field with '308 Willow rd., Arlington heights, IL 60070' on textarea#permanentAddress
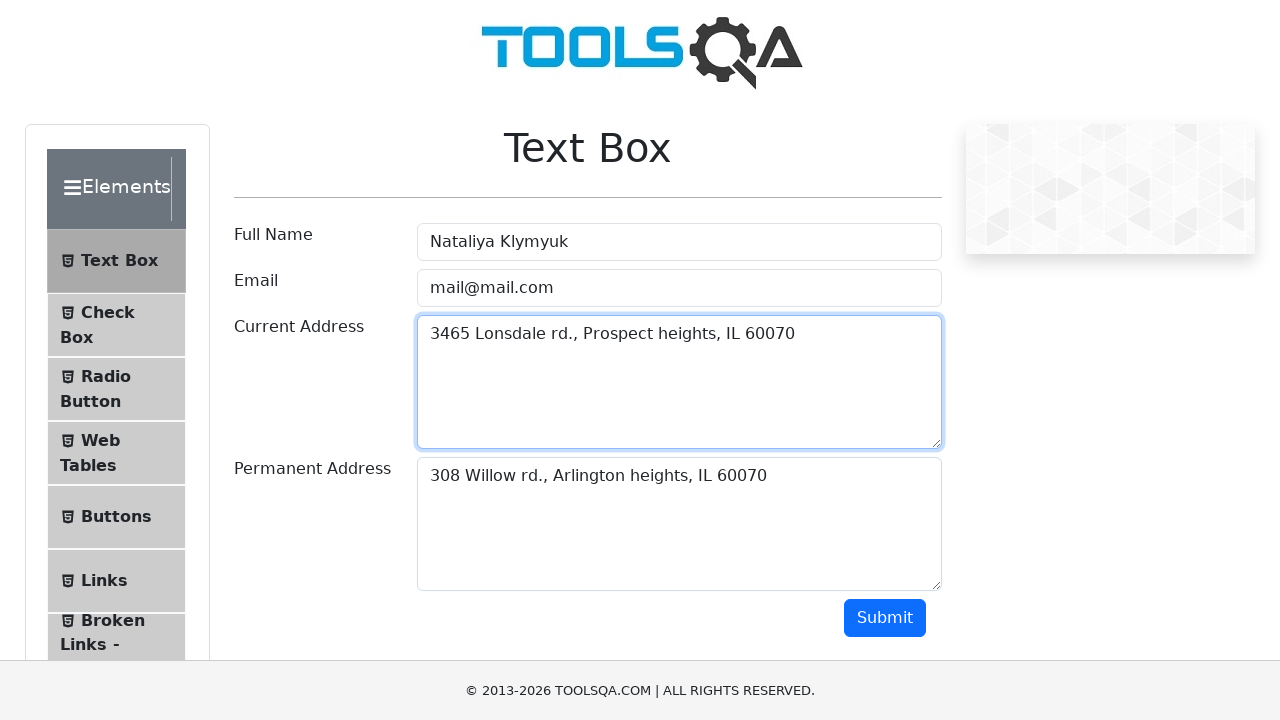

Clicked the Submit button at (885, 618) on button:has-text('Submit')
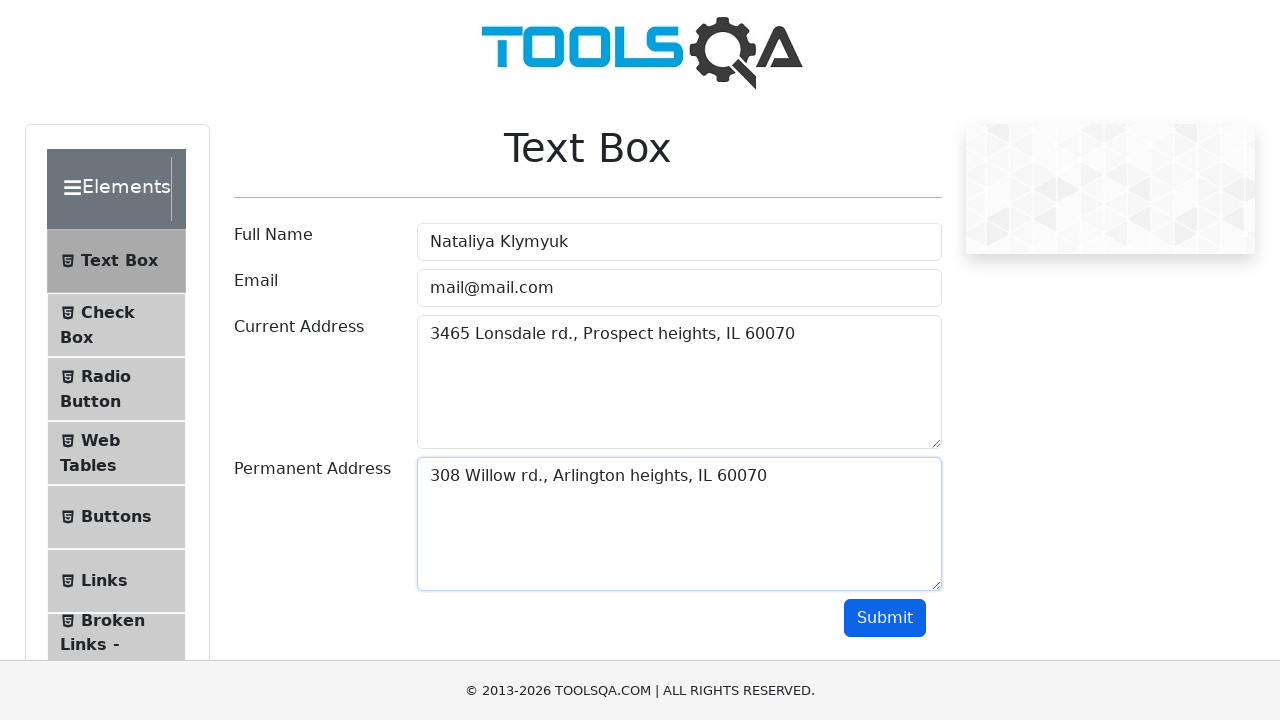

Form submission results loaded
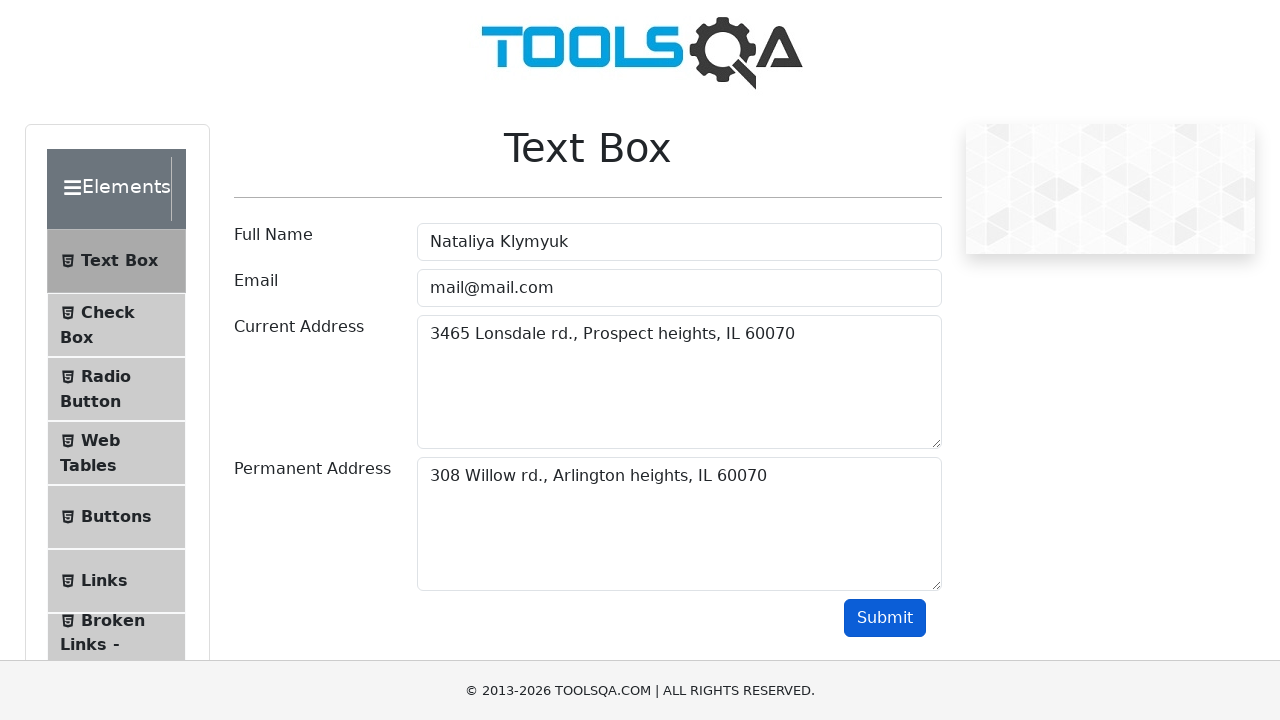

Verified submitted name 'Nataliya Klymyuk' is displayed correctly
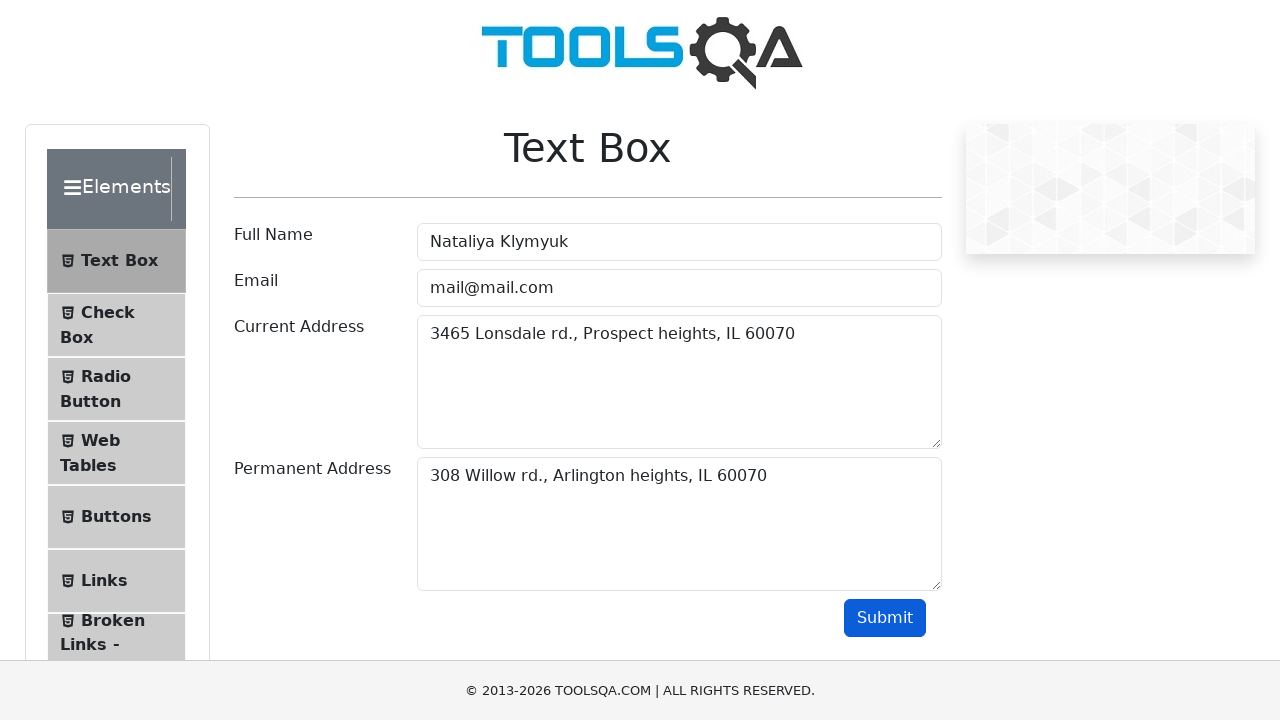

Verified submitted email 'mail@mail.com' is displayed correctly
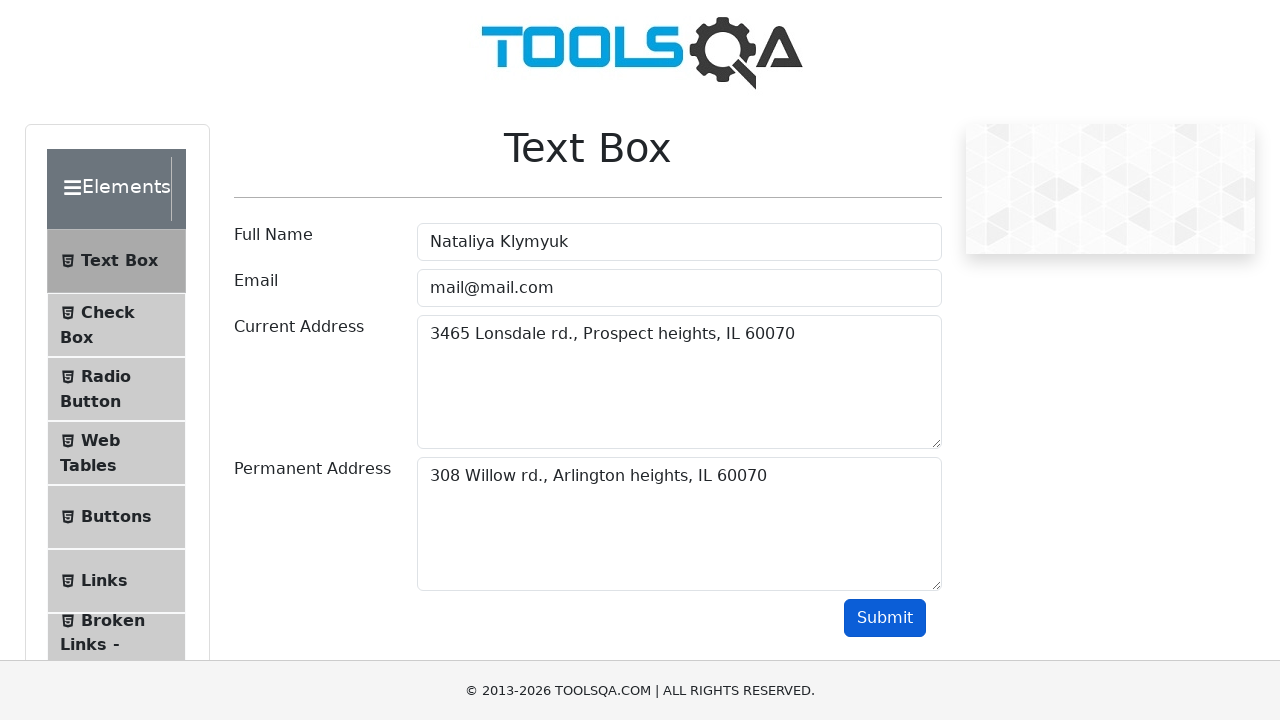

Verified submitted current address is displayed correctly
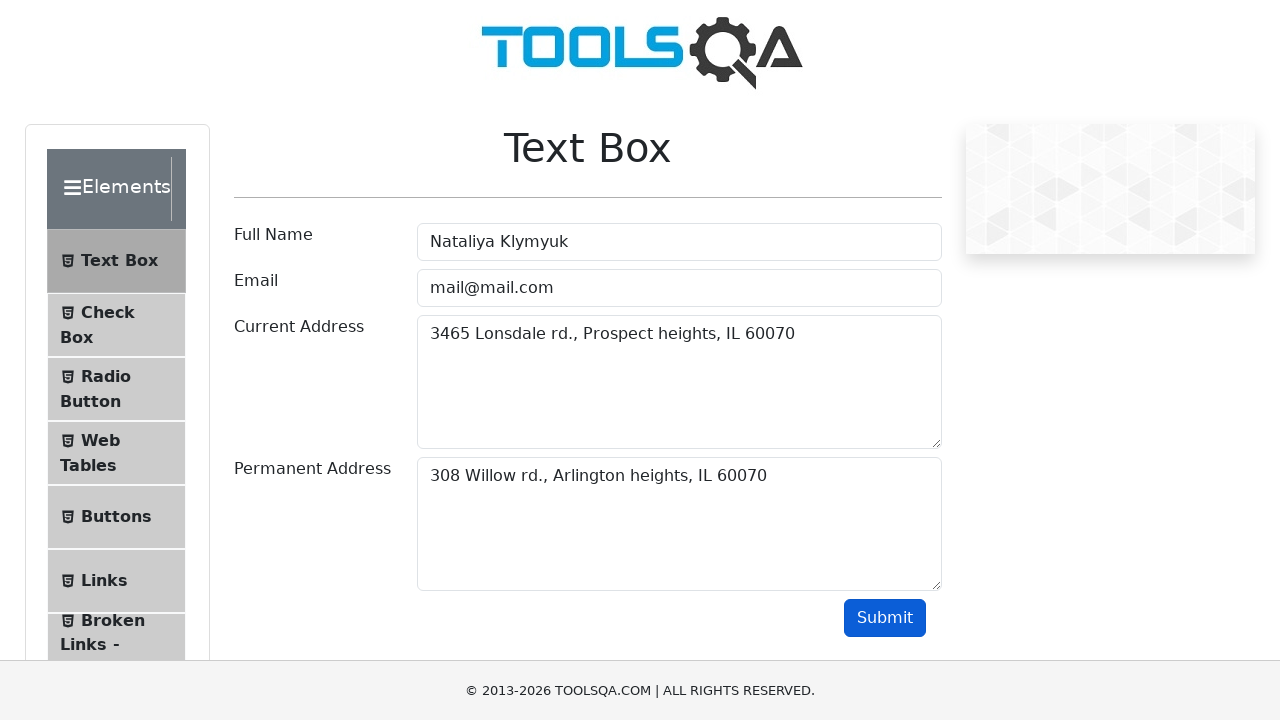

Verified submitted permanent address is displayed correctly
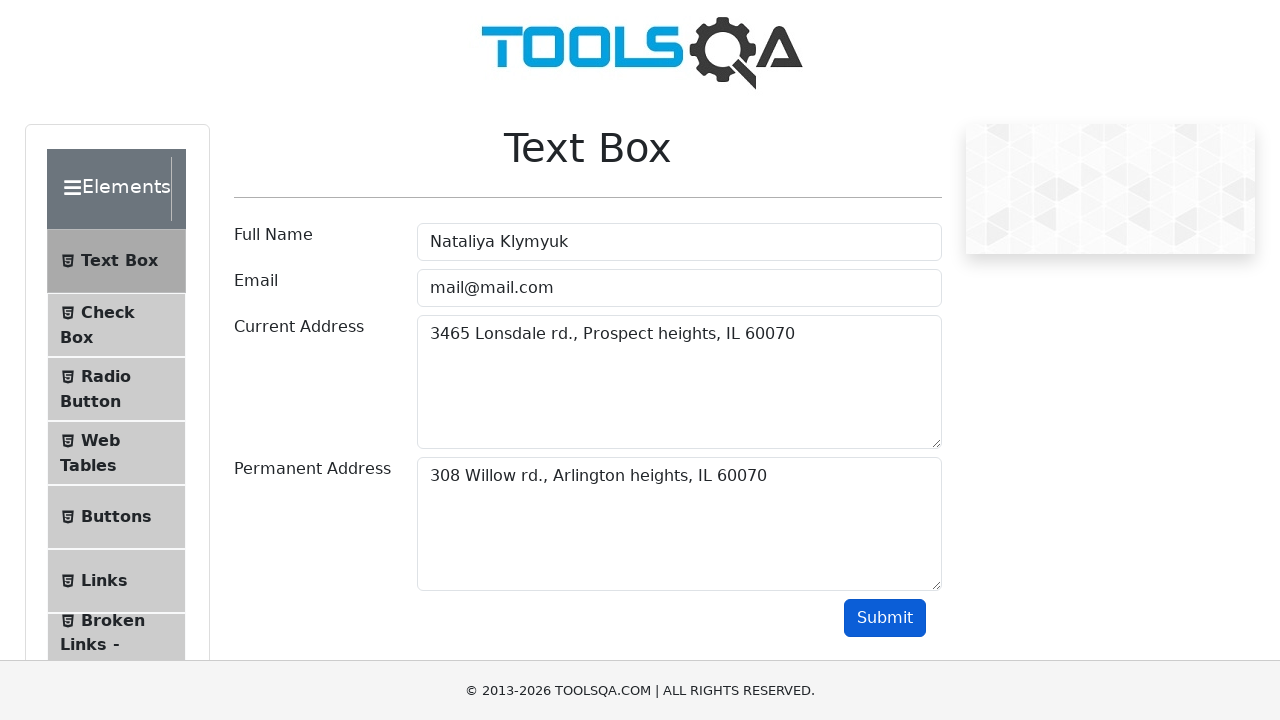

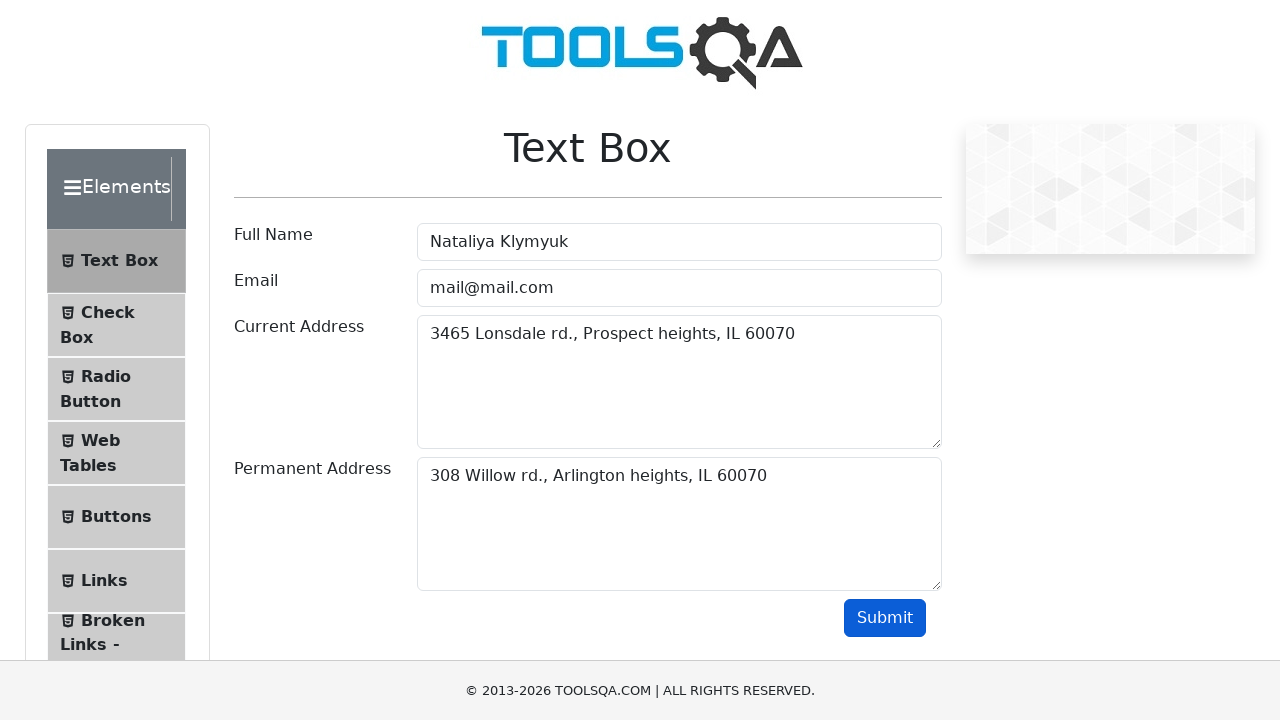